Tests file upload functionality on filebin.net by uploading a file through the file input field

Starting URL: https://filebin.net/

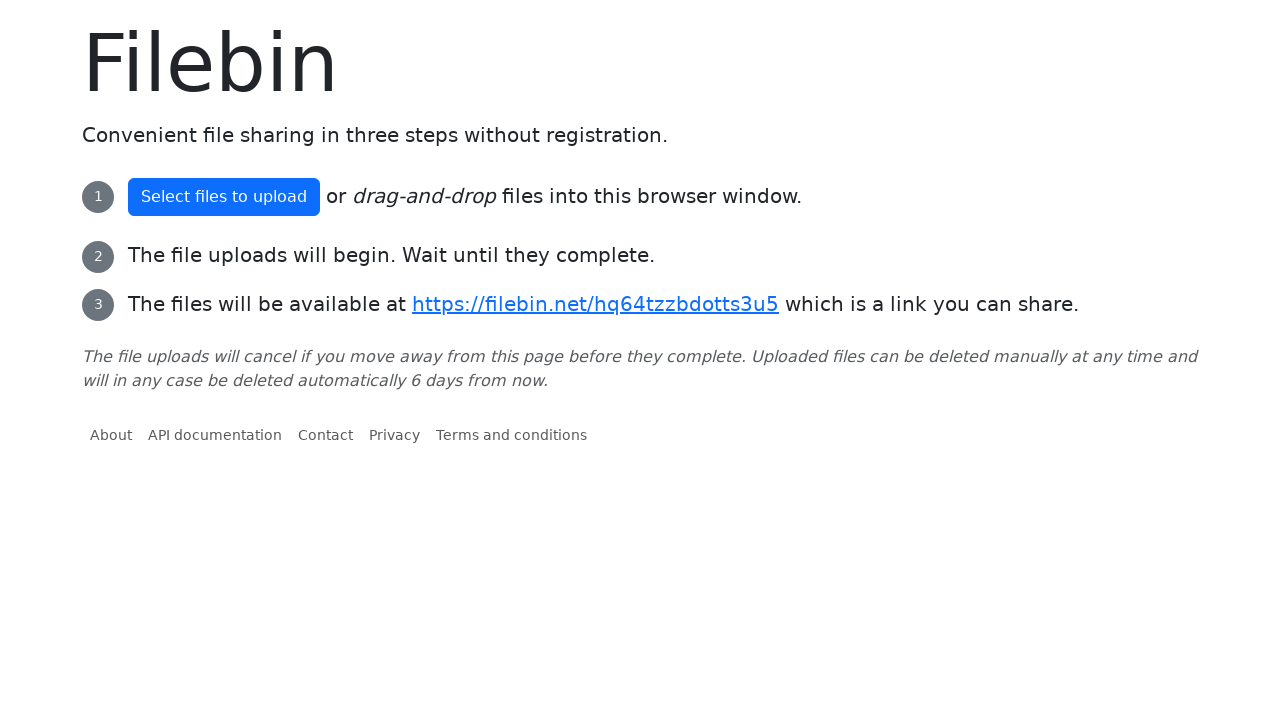

Created temporary test file with sample content
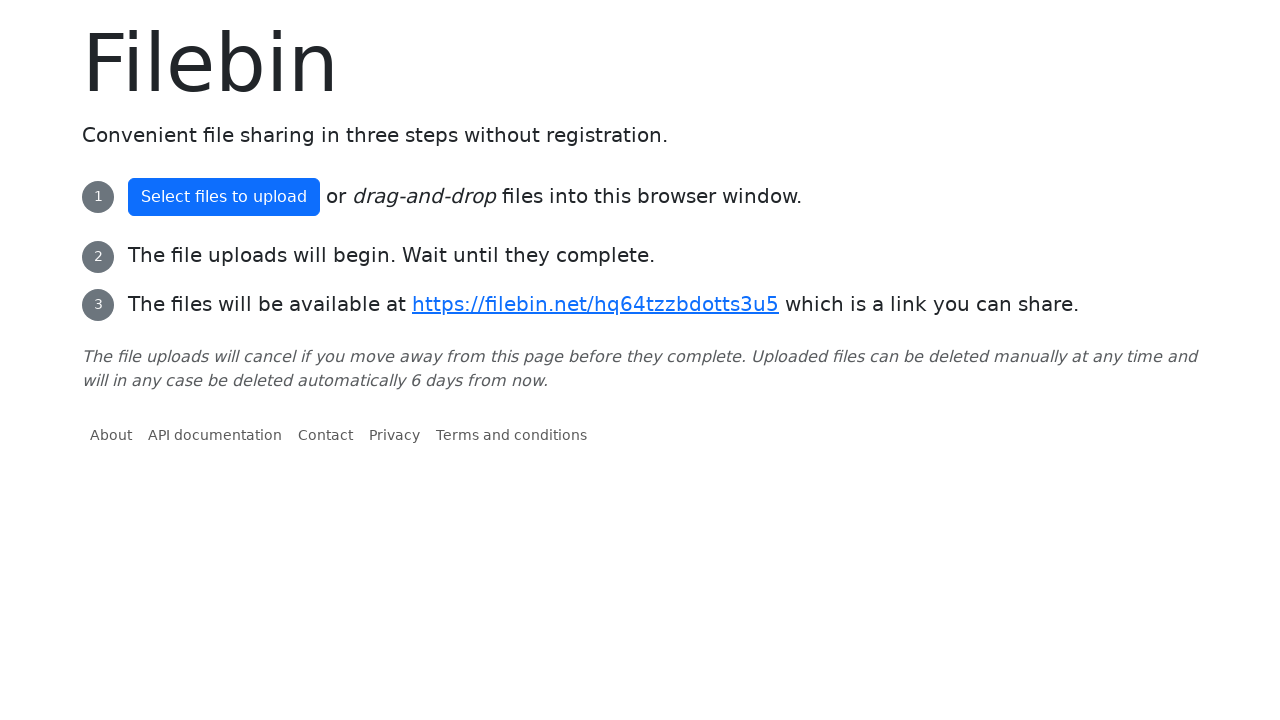

Selected test file through file input field
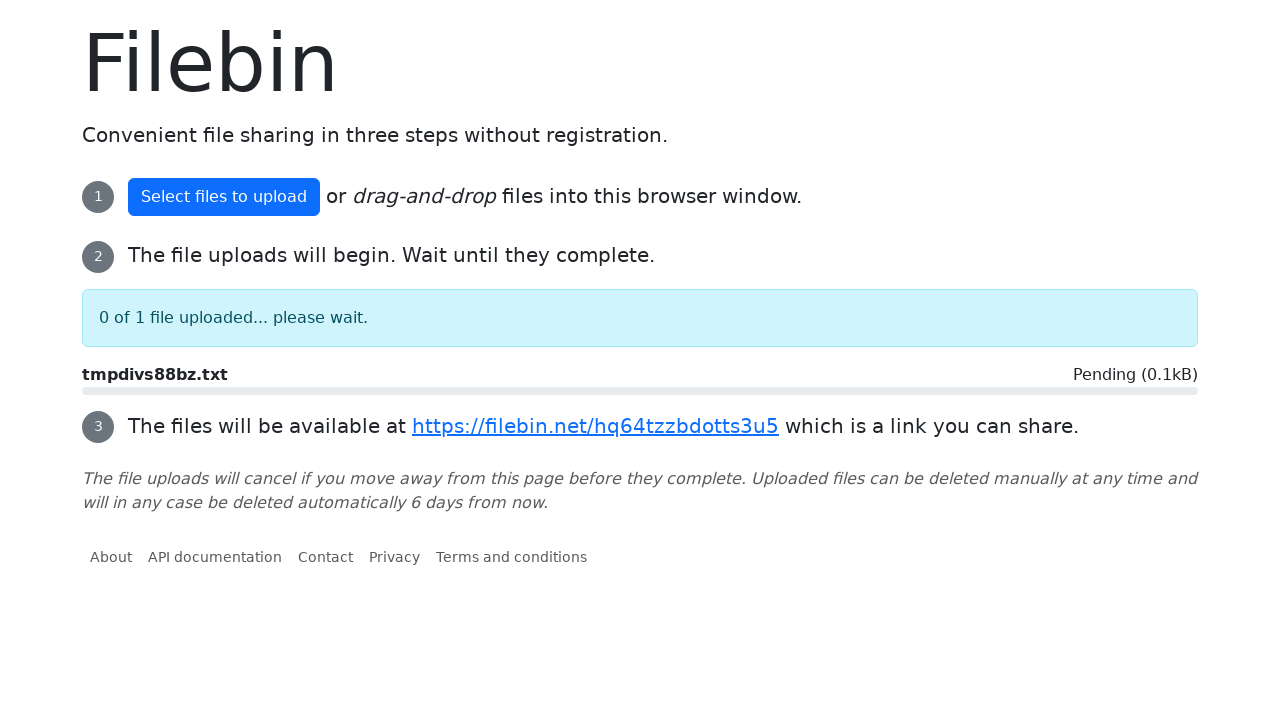

Waited for file upload to initiate
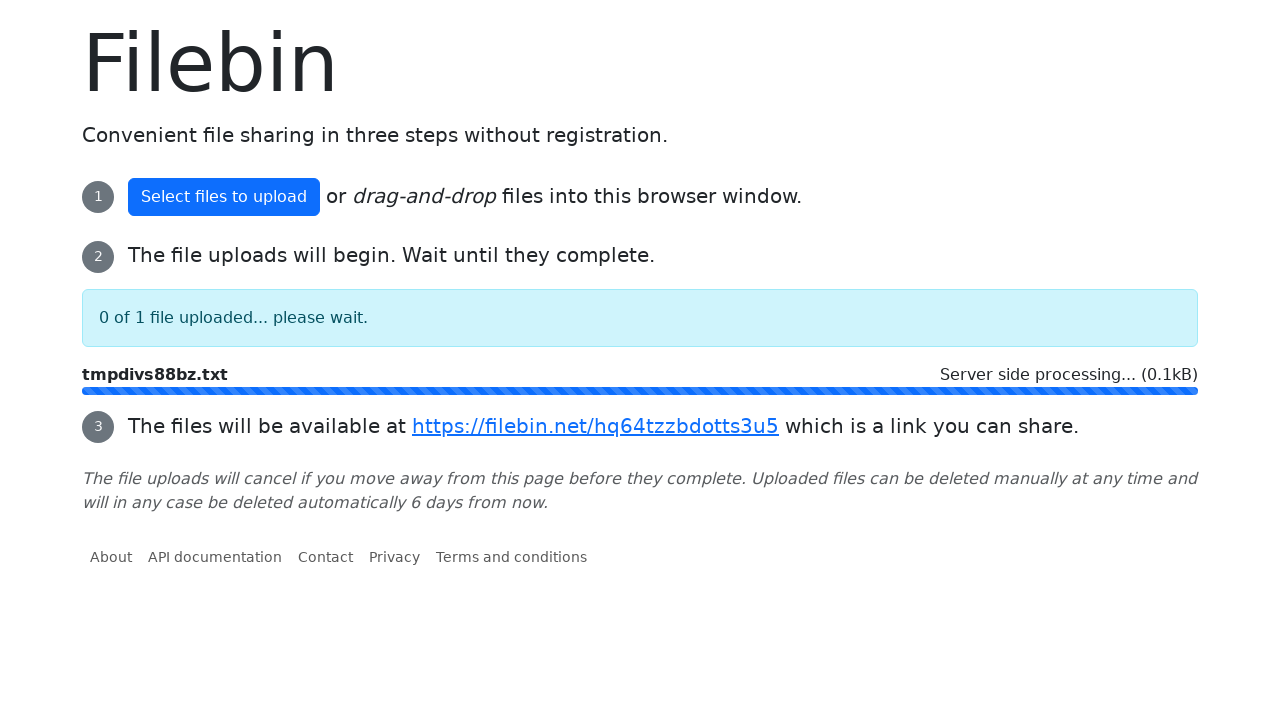

Cleaned up temporary test file
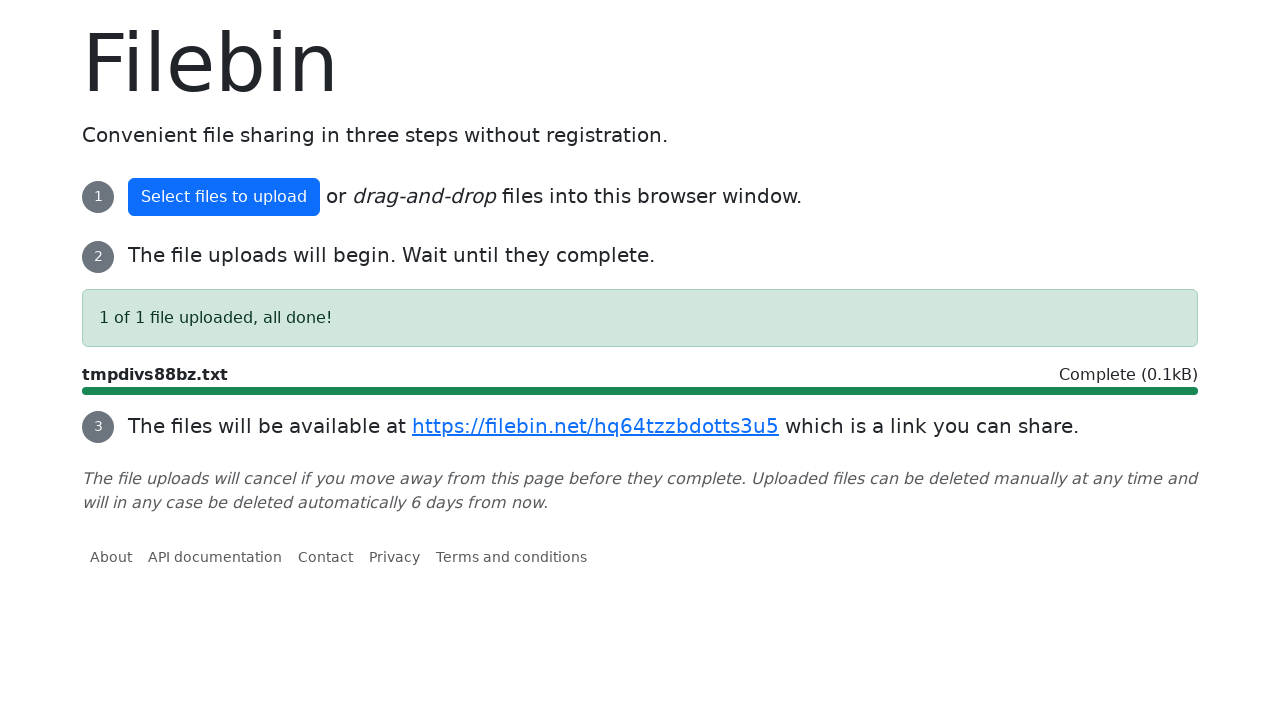

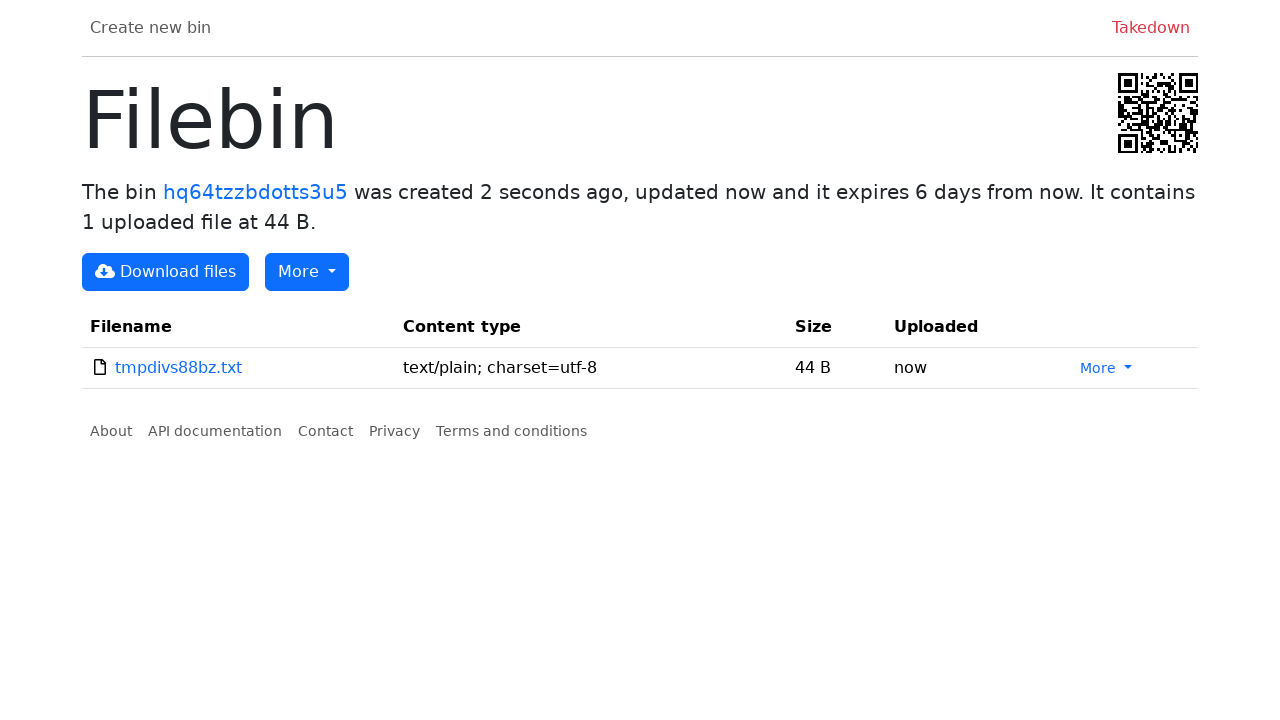